Tests navigation to Delta One cabin class page by hovering over Travel Info dropdown and clicking the first menu item

Starting URL: https://www.delta.com

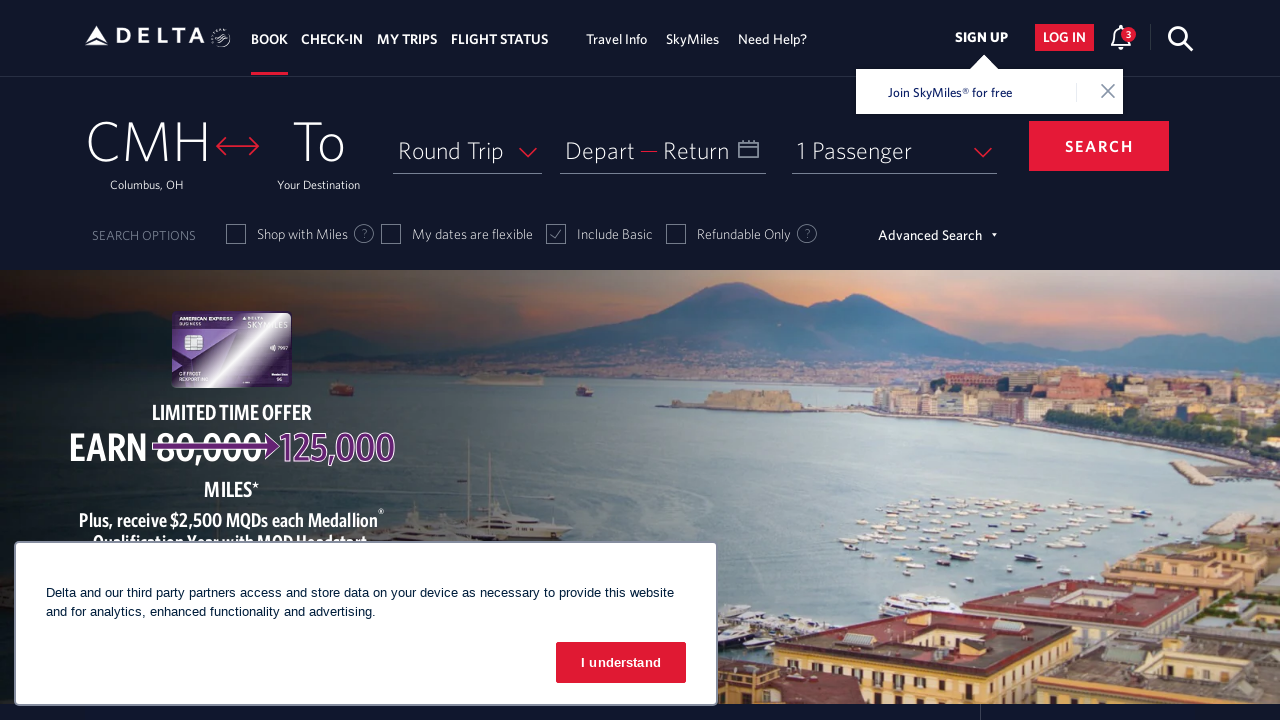

Travel Info dropdown element located and waited for visibility
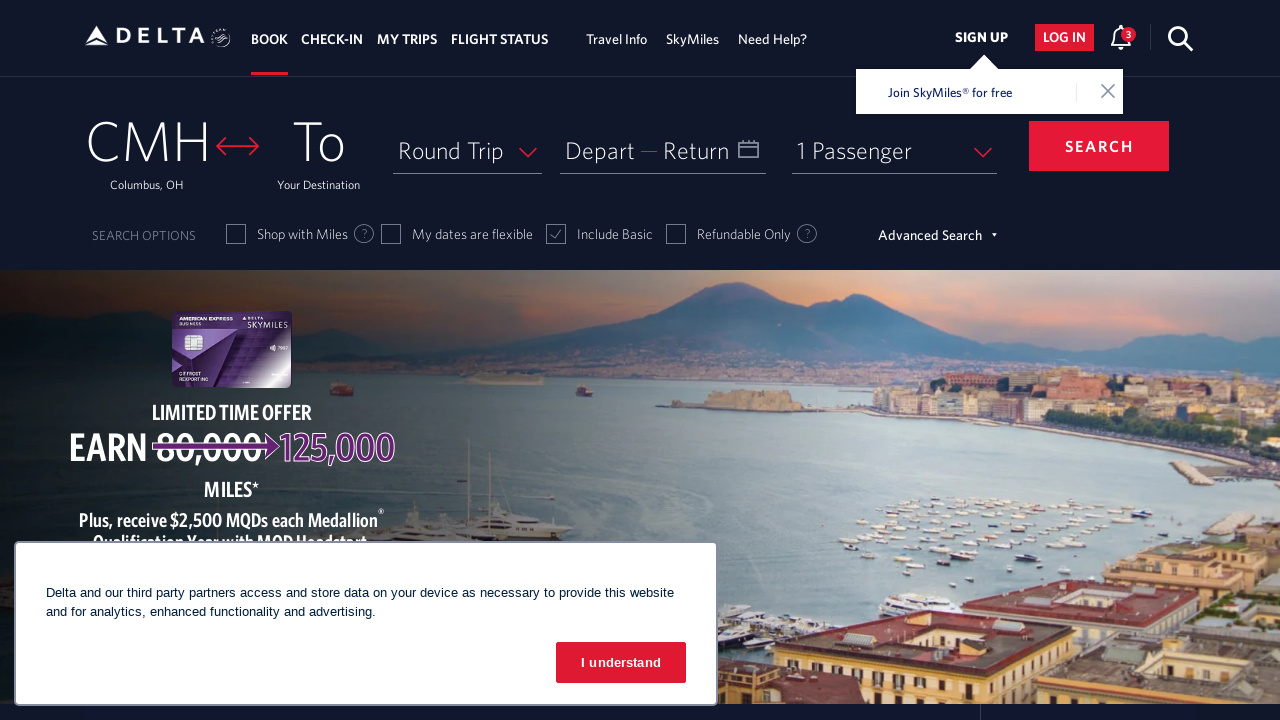

Hovered over Travel Info dropdown to reveal menu at (618, 38) on xpath=//ul[@class='navbar-nav nav-primary nav']//li[6]
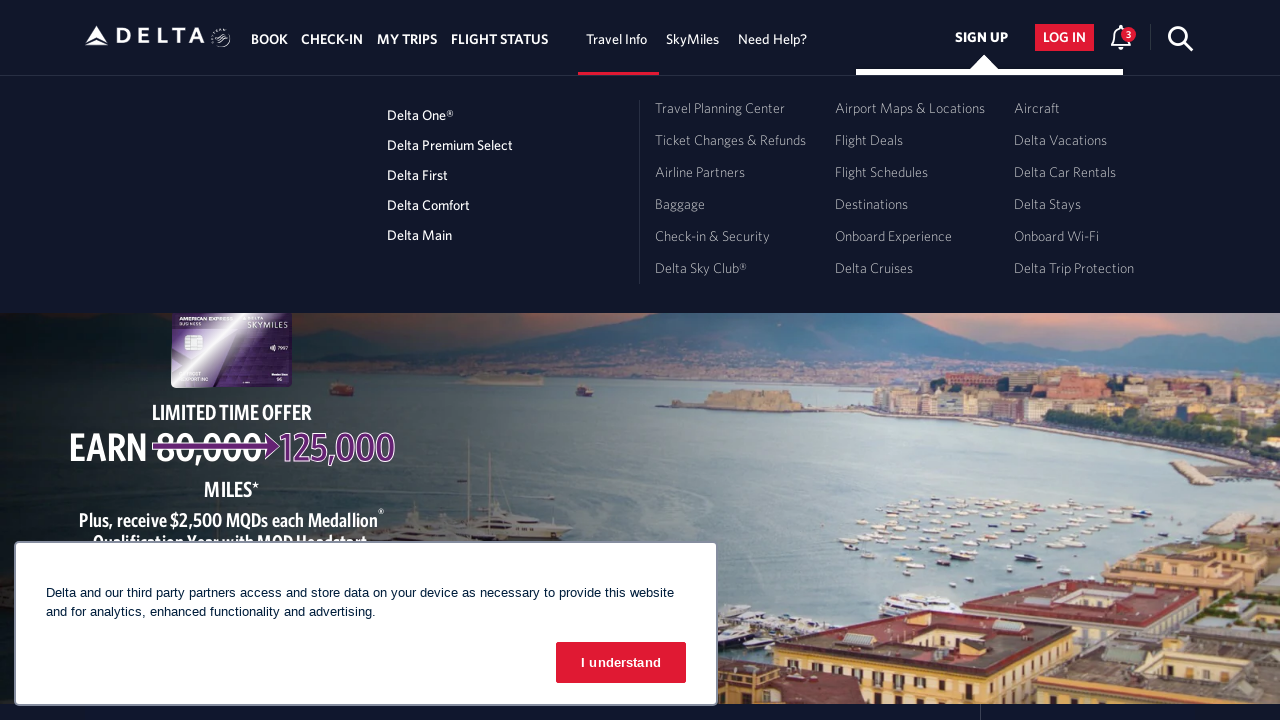

Clicked on Delta One cabin class menu item at (501, 115) on xpath=//ul[@class='list-unstyled m-lg-0']//li[1]
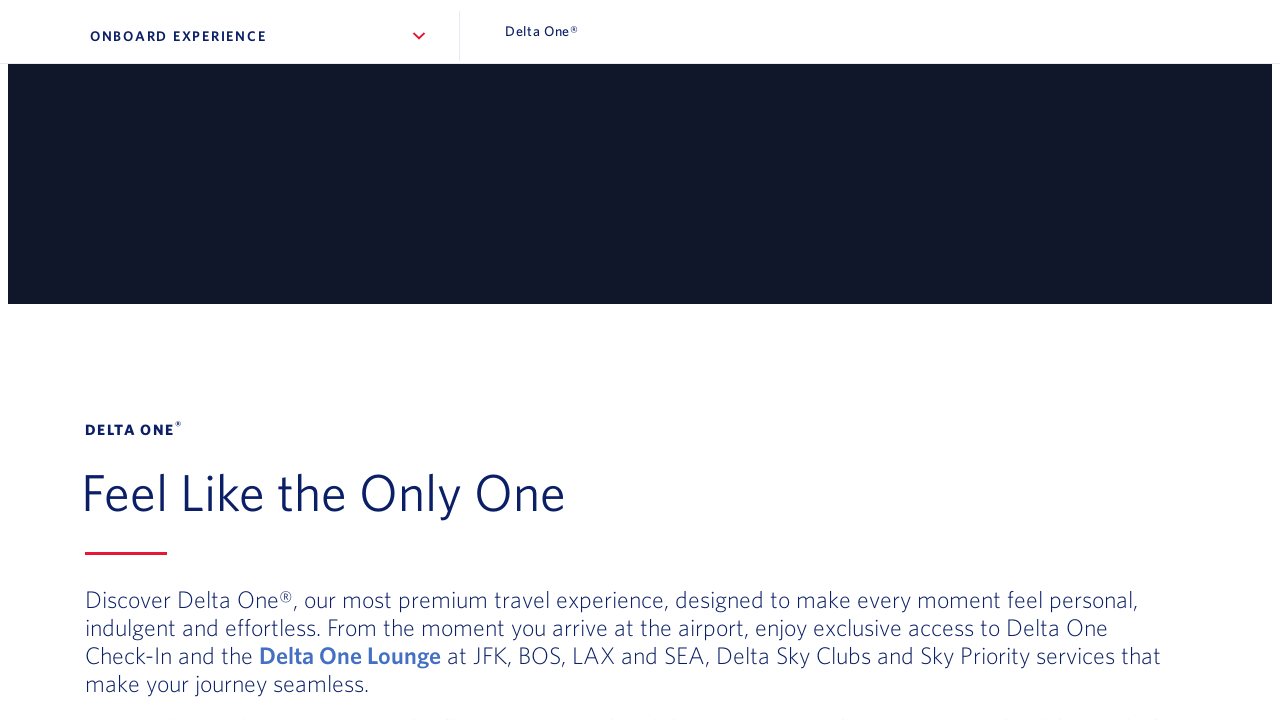

Delta One page loaded and DOM content ready
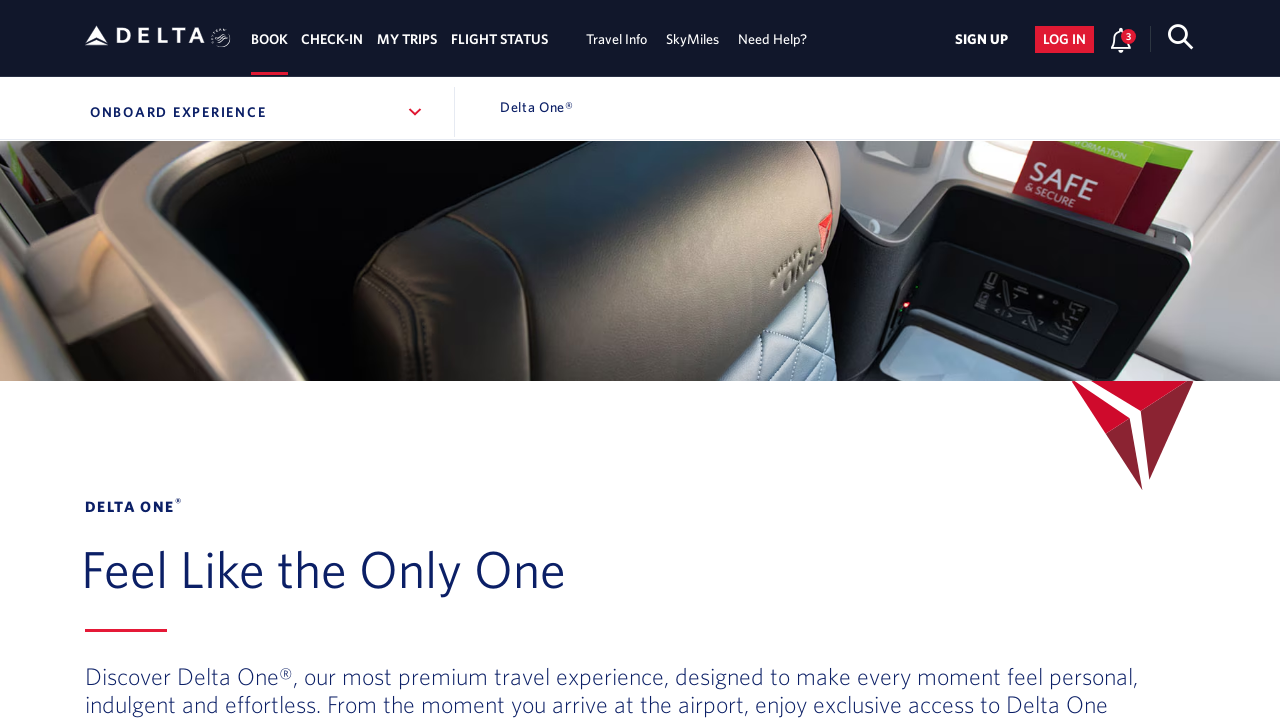

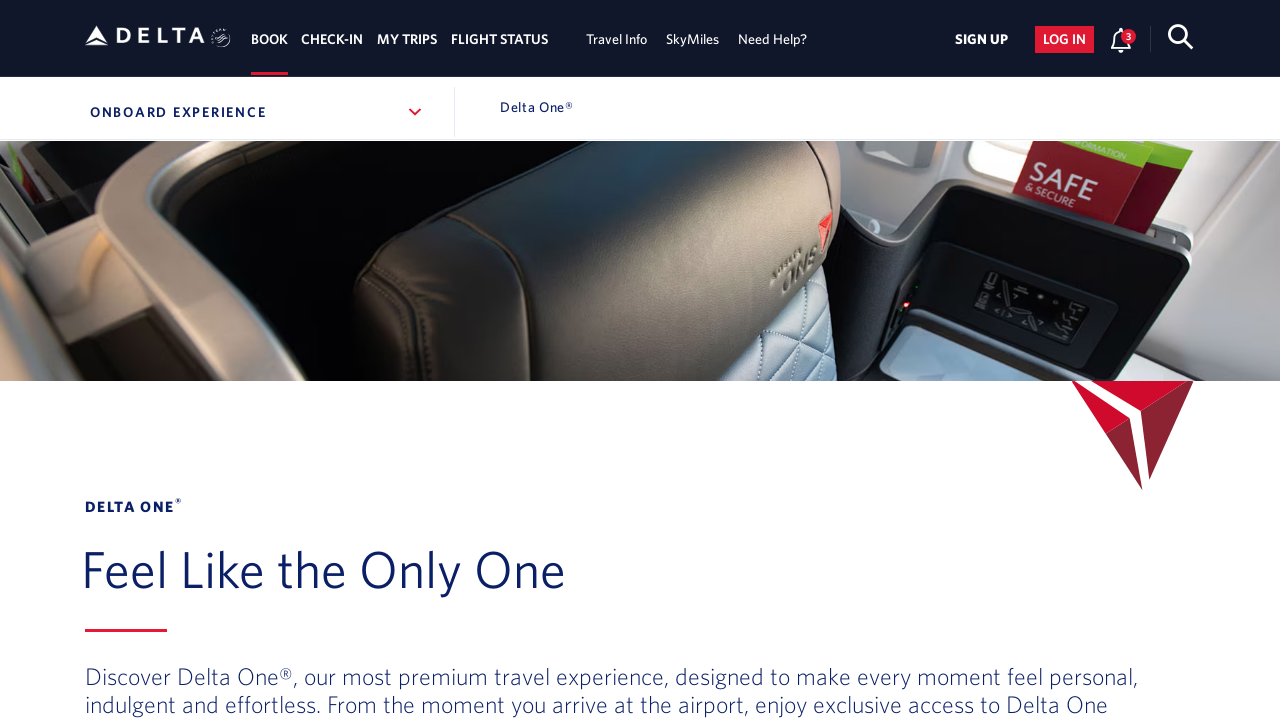